Tests drag and drop action from draggable element to droppable target

Starting URL: https://crossbrowsertesting.github.io/drag-and-drop

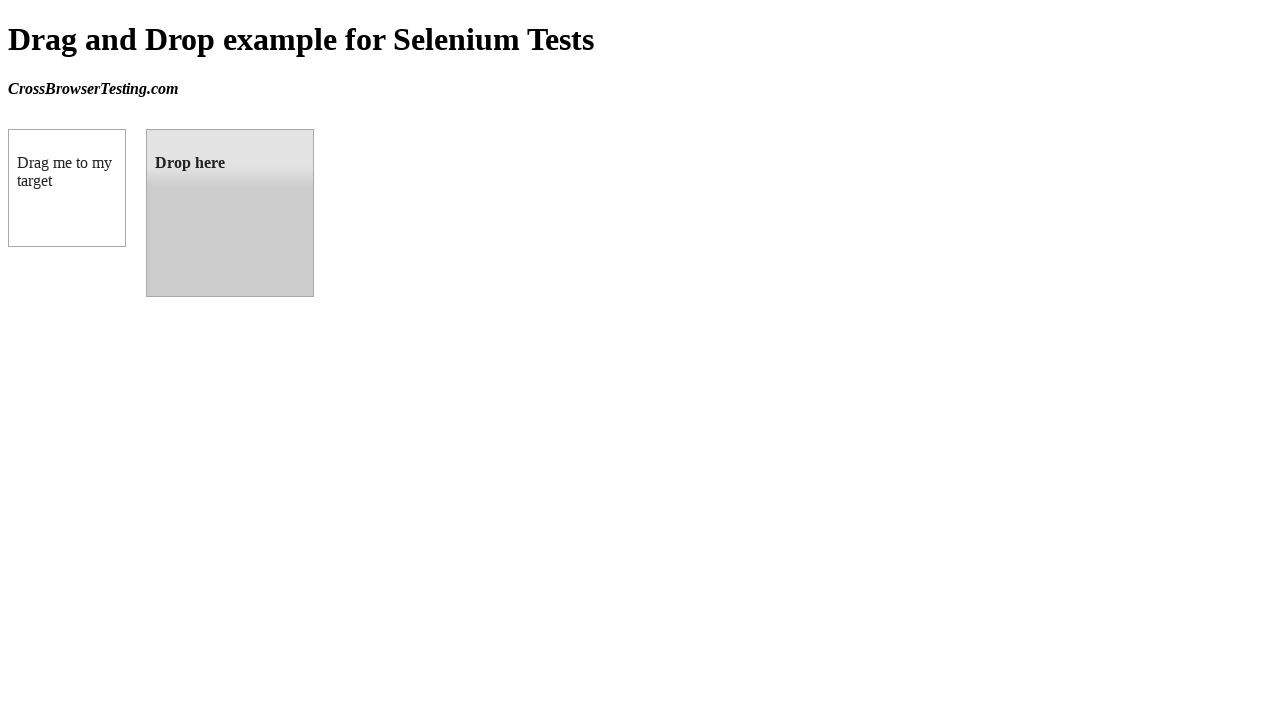

Located draggable element (box A)
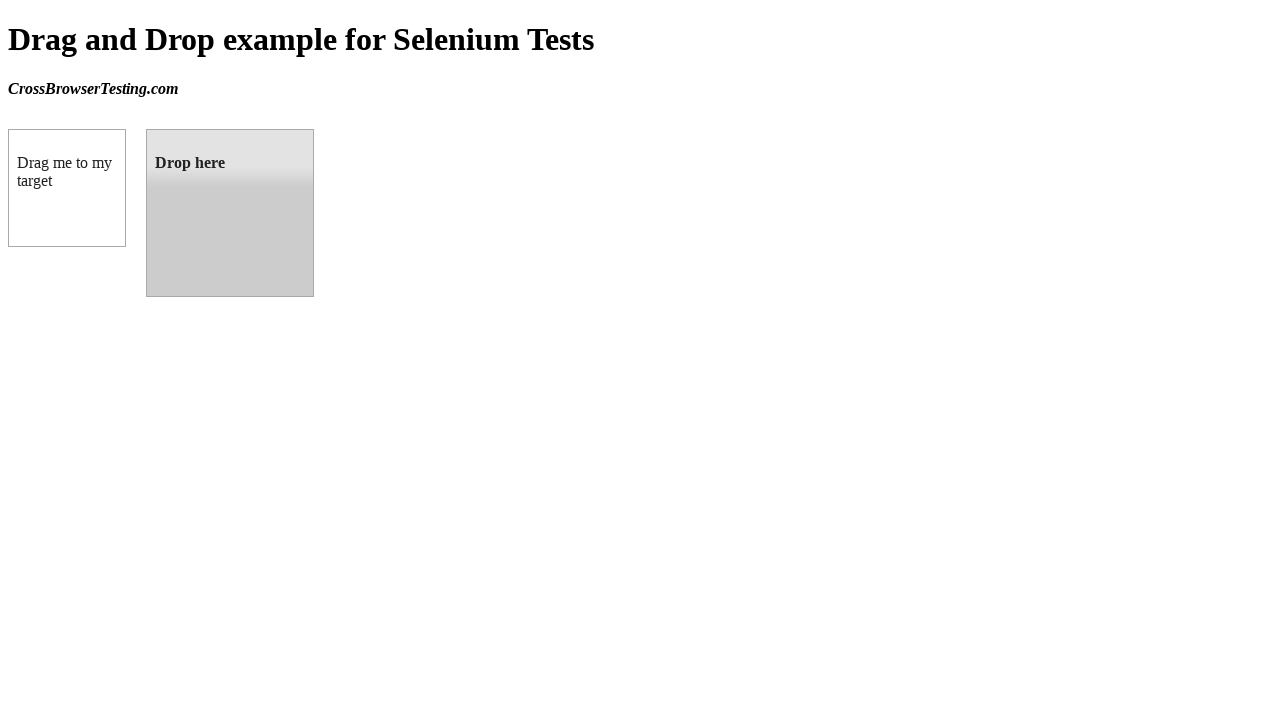

Located droppable target element (box B)
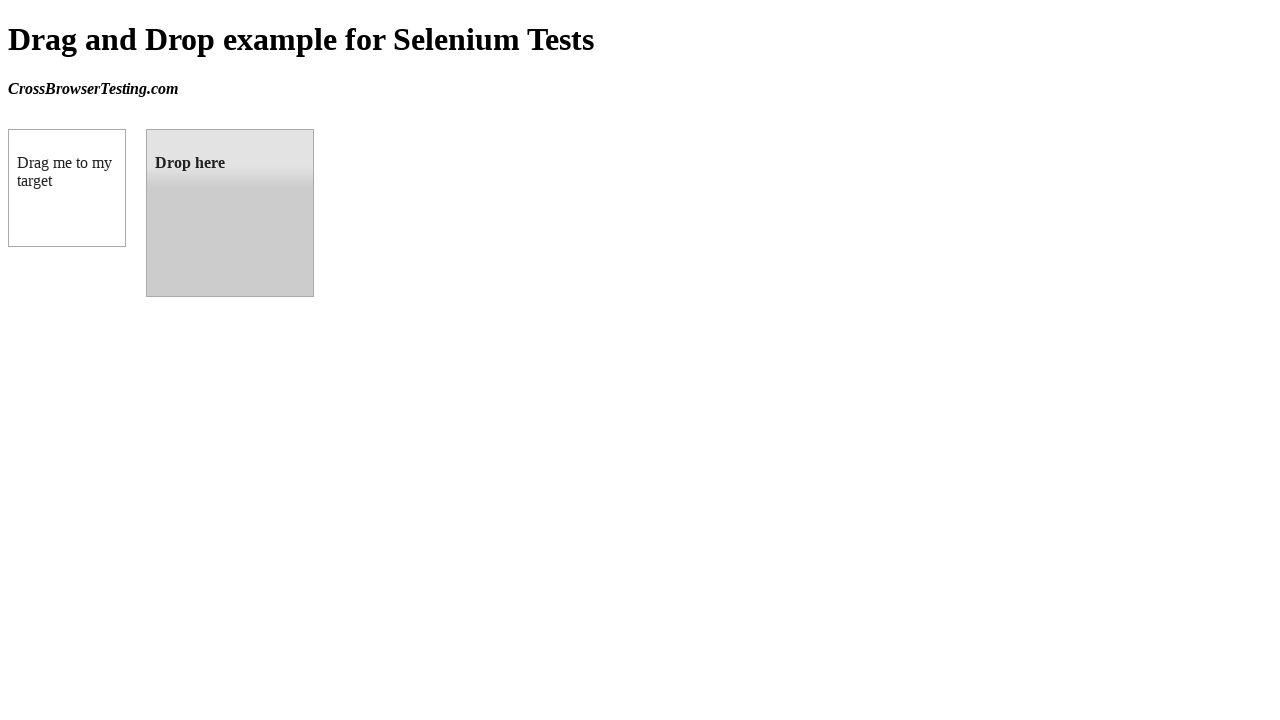

Dragged box A to box B at (230, 213)
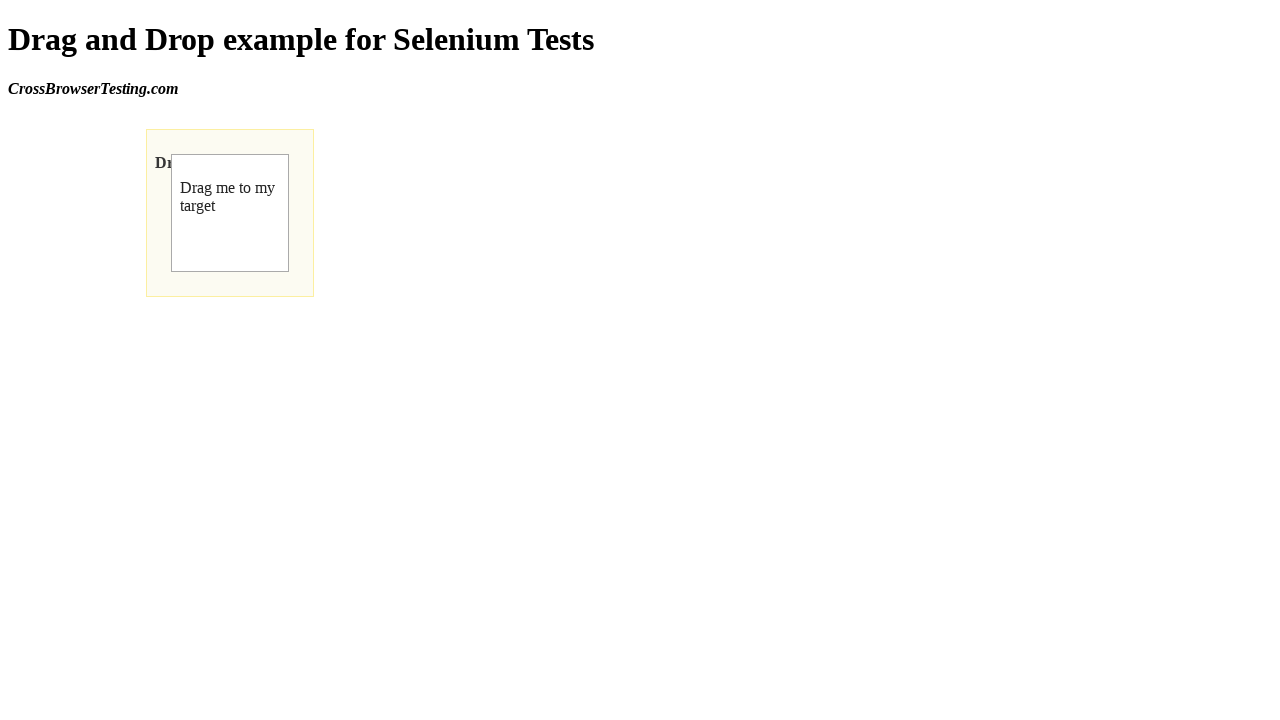

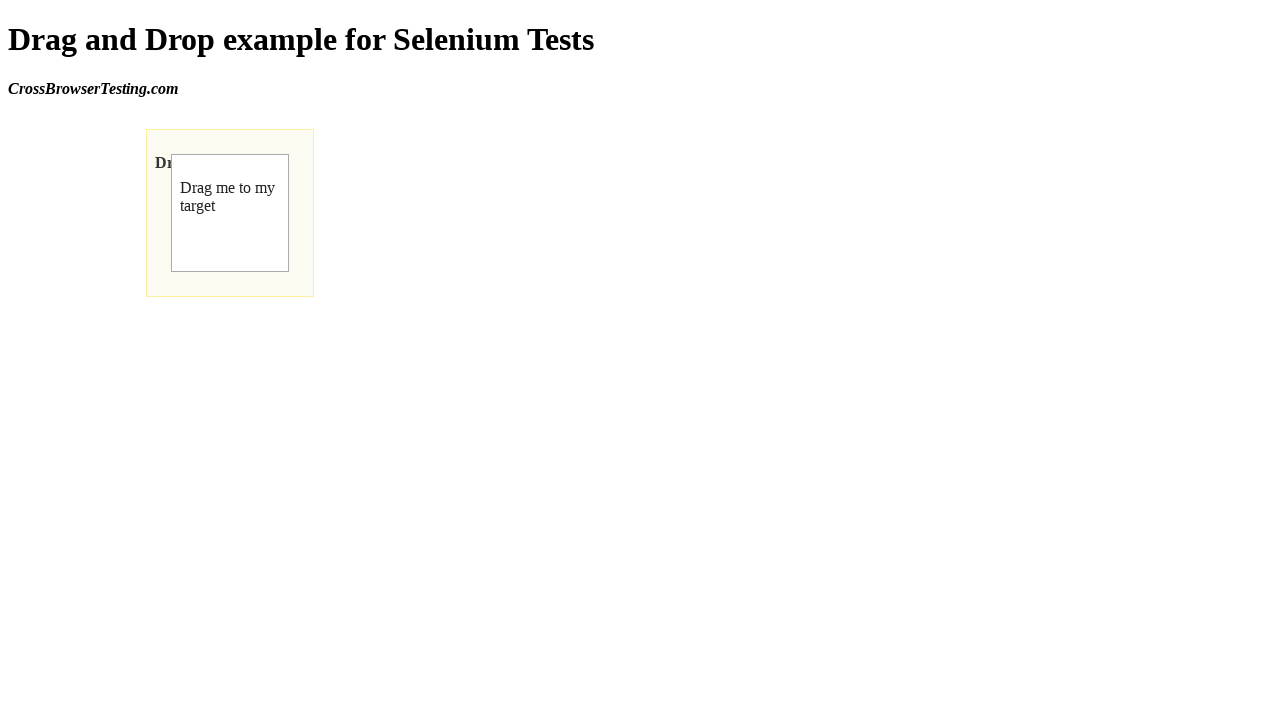